Tests the Remember Me checkbox functionality by clicking it and verifying it becomes selected

Starting URL: https://circlek-public.github.io/cki-service-recruitment-task/

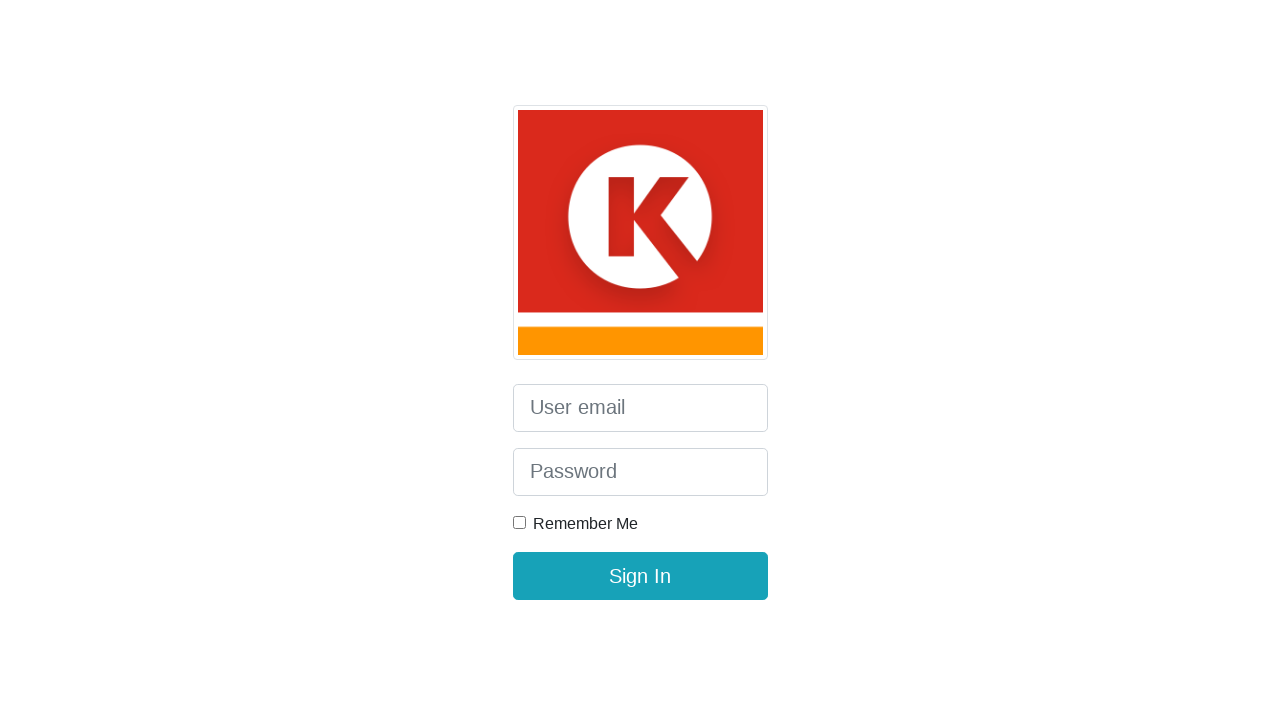

Navigated to Circle K recruitment task page
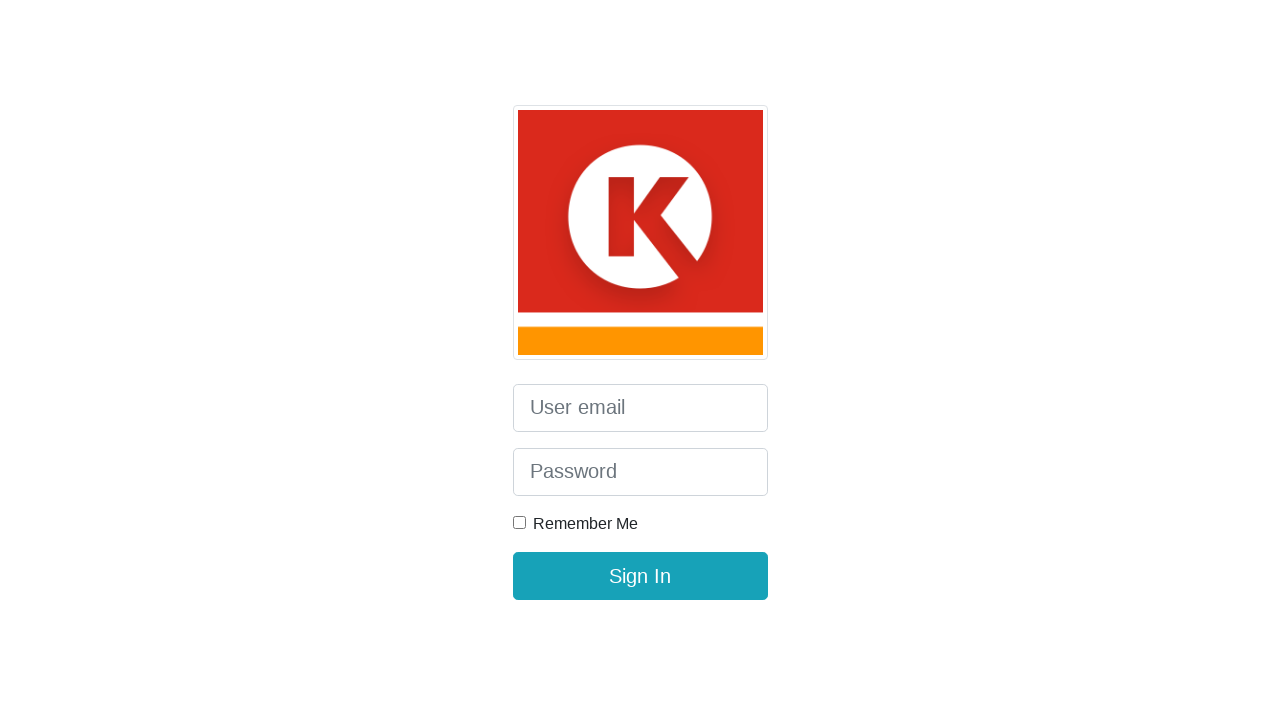

Located Remember Me checkbox element
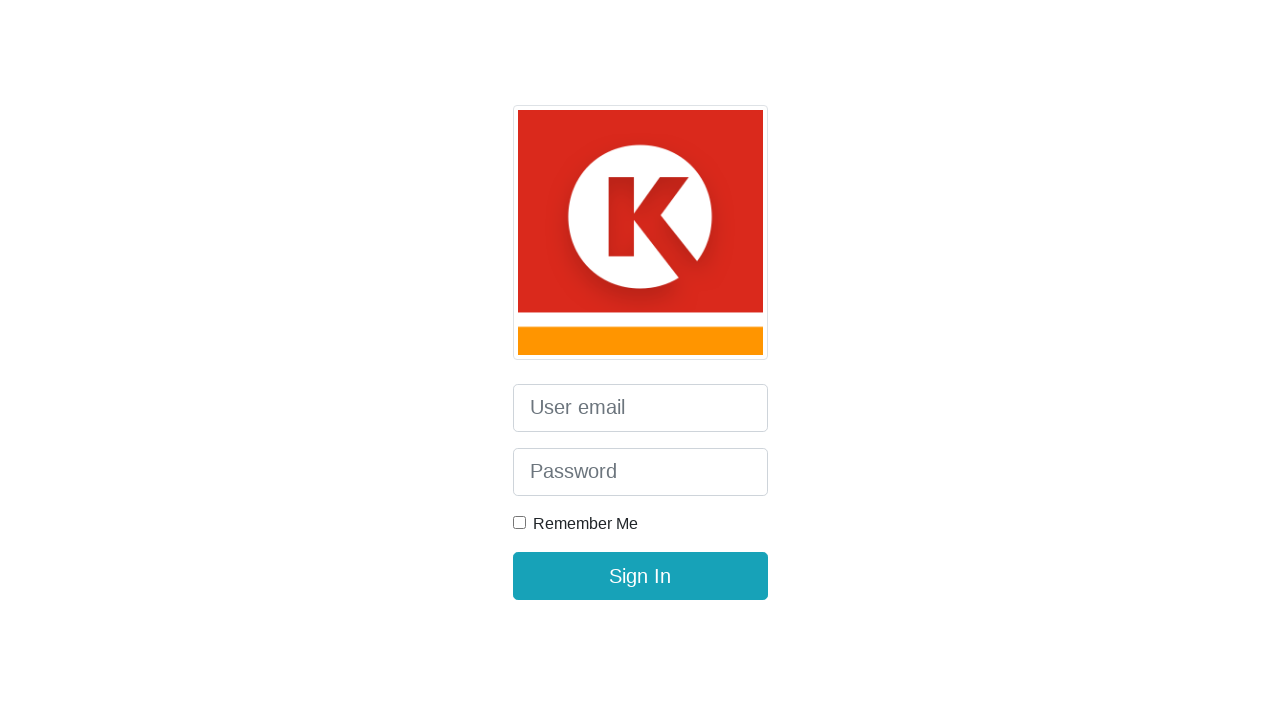

Clicked the Remember Me checkbox at (519, 523) on xpath=//*[contains(text(), 'Remember Me')]/../input
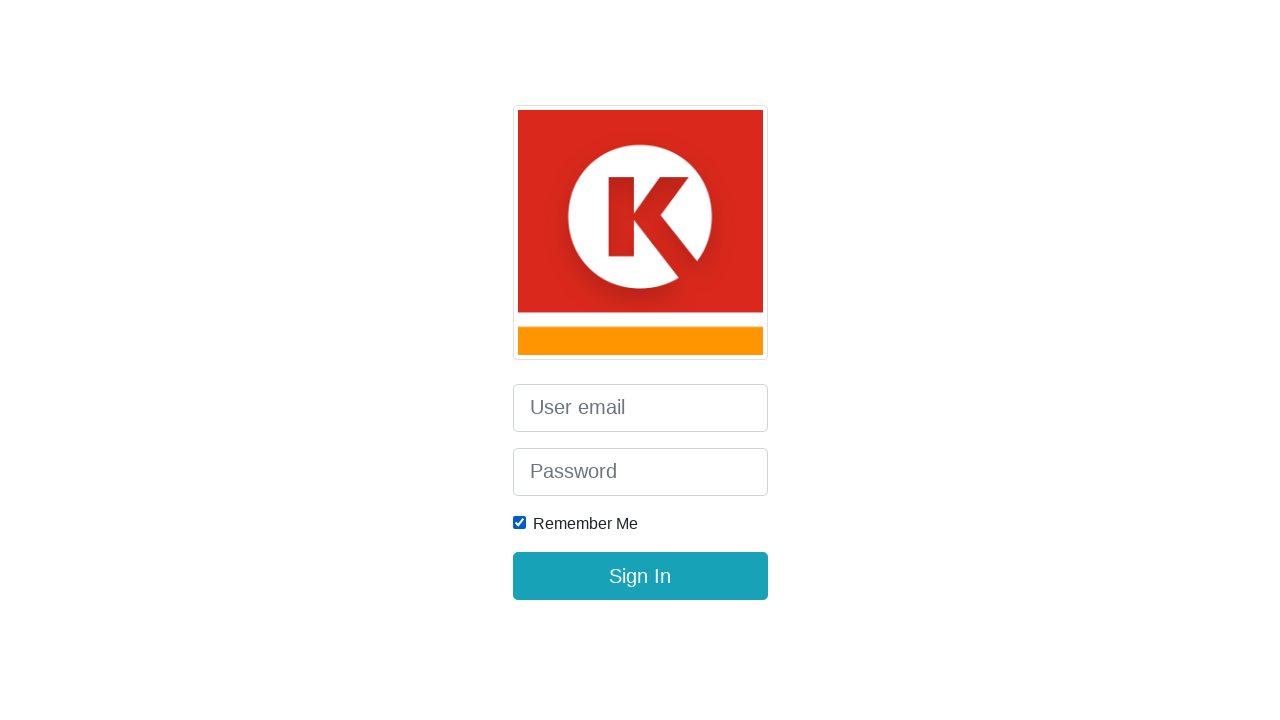

Verified that Remember Me checkbox is now selected
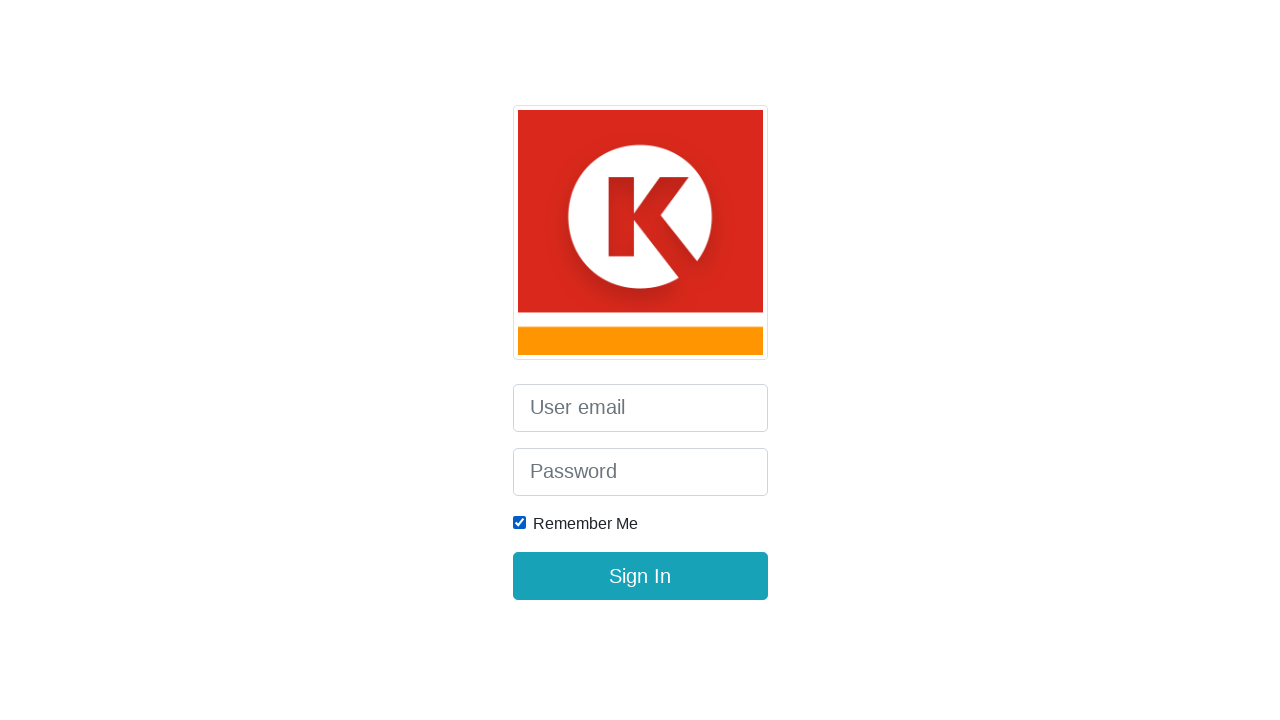

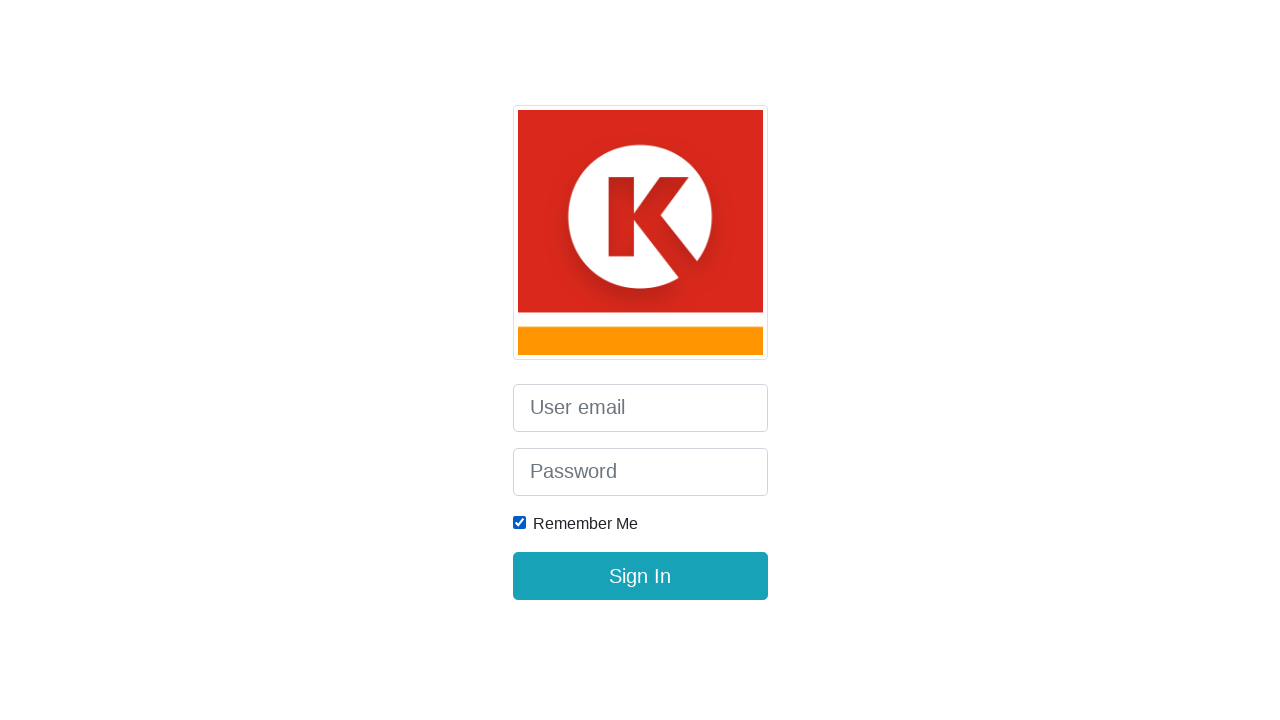